Solves a mathematical captcha by extracting a value from an element attribute, calculating a result, and submitting the form with checkbox and radio button selections

Starting URL: http://suninjuly.github.io/get_attribute.html

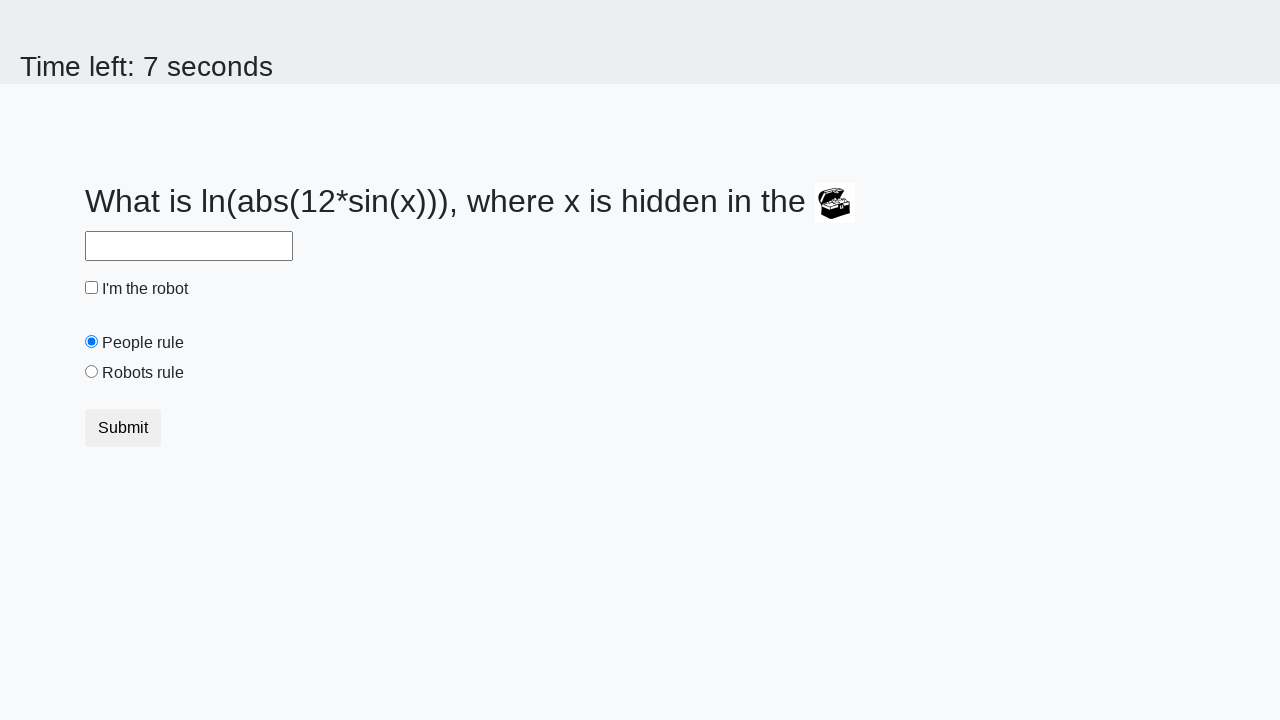

Located treasure element by ID
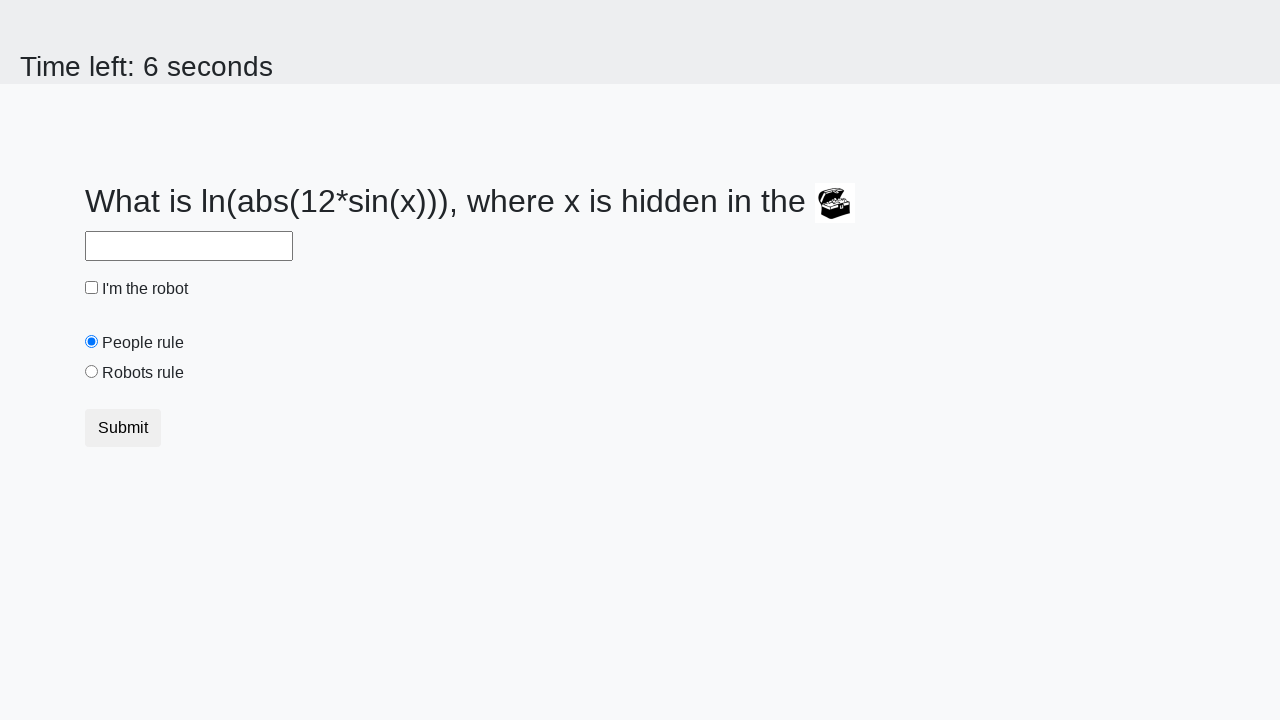

Extracted valuex attribute from treasure element: 478
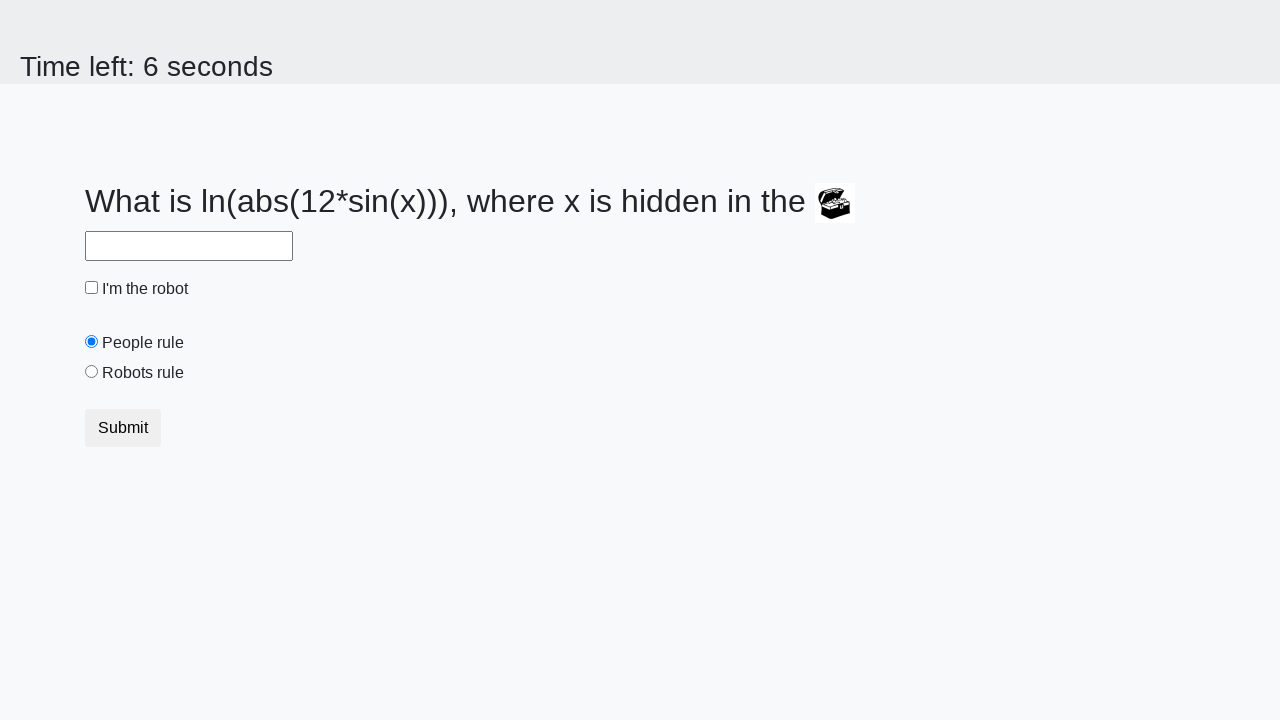

Calculated mathematical result: 1.7082262351621775
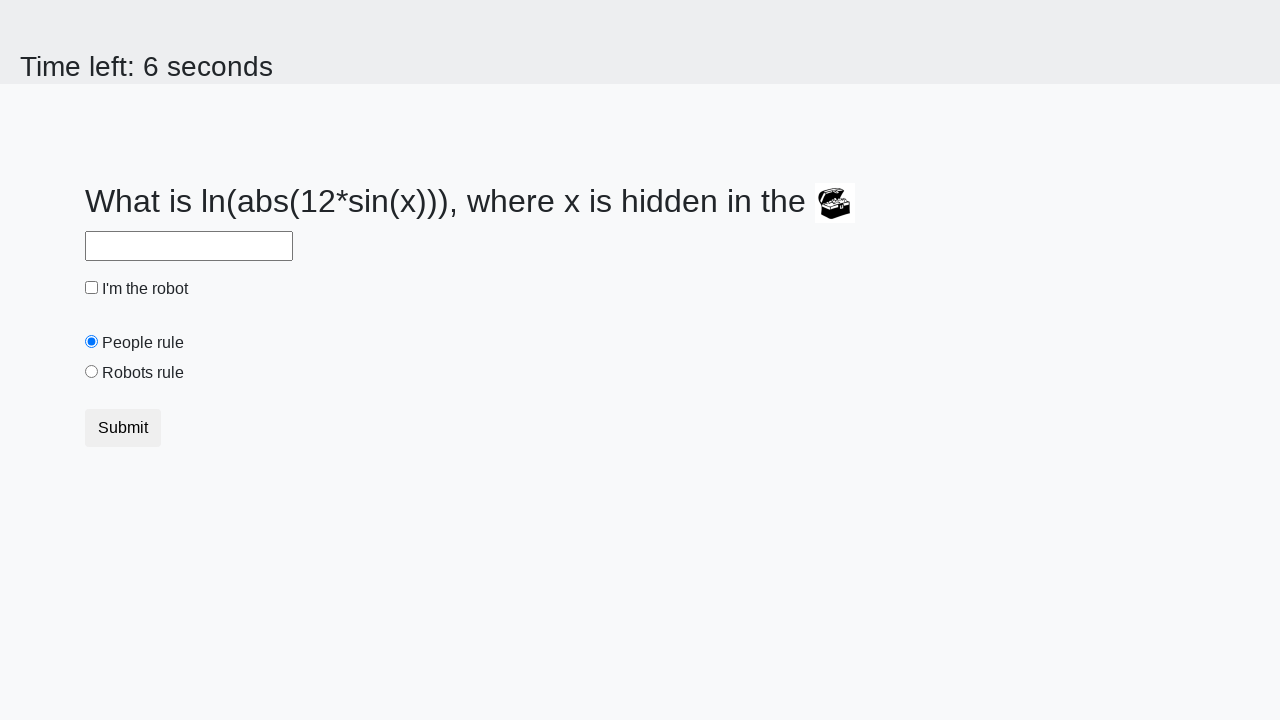

Filled answer field with calculated value: 1.7082262351621775 on #answer
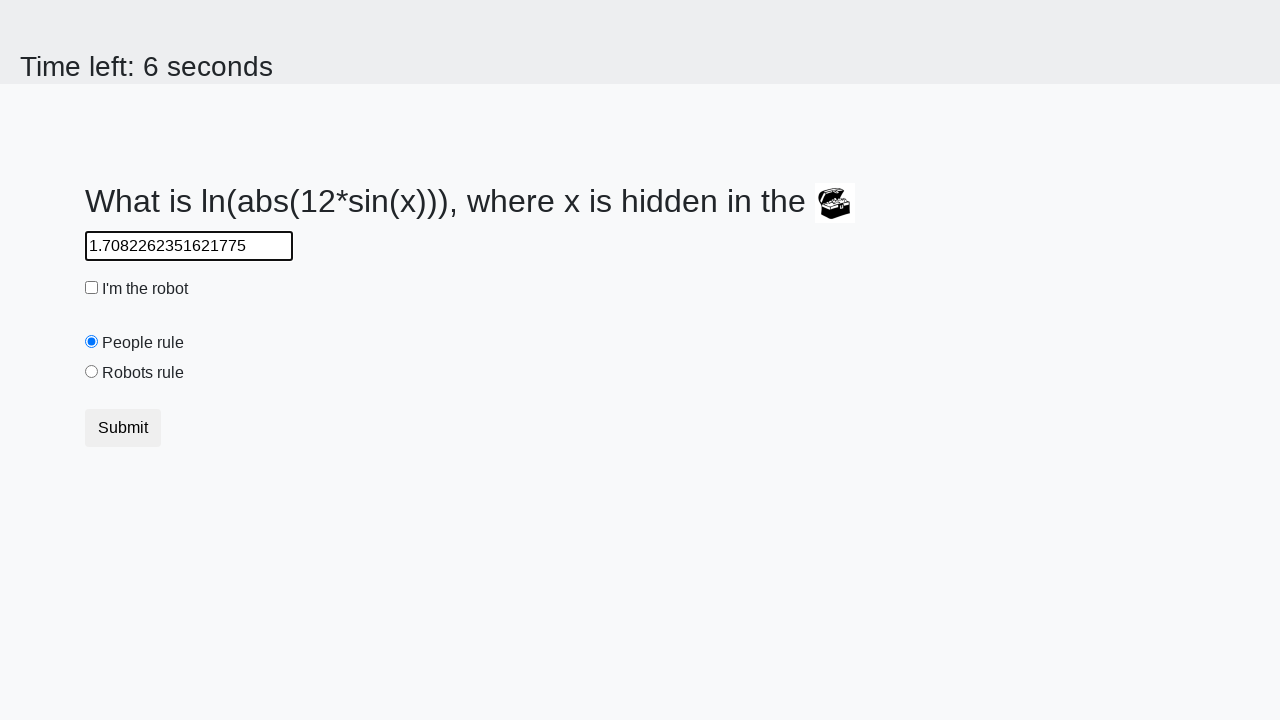

Checked the robot checkbox at (92, 288) on #robotCheckbox
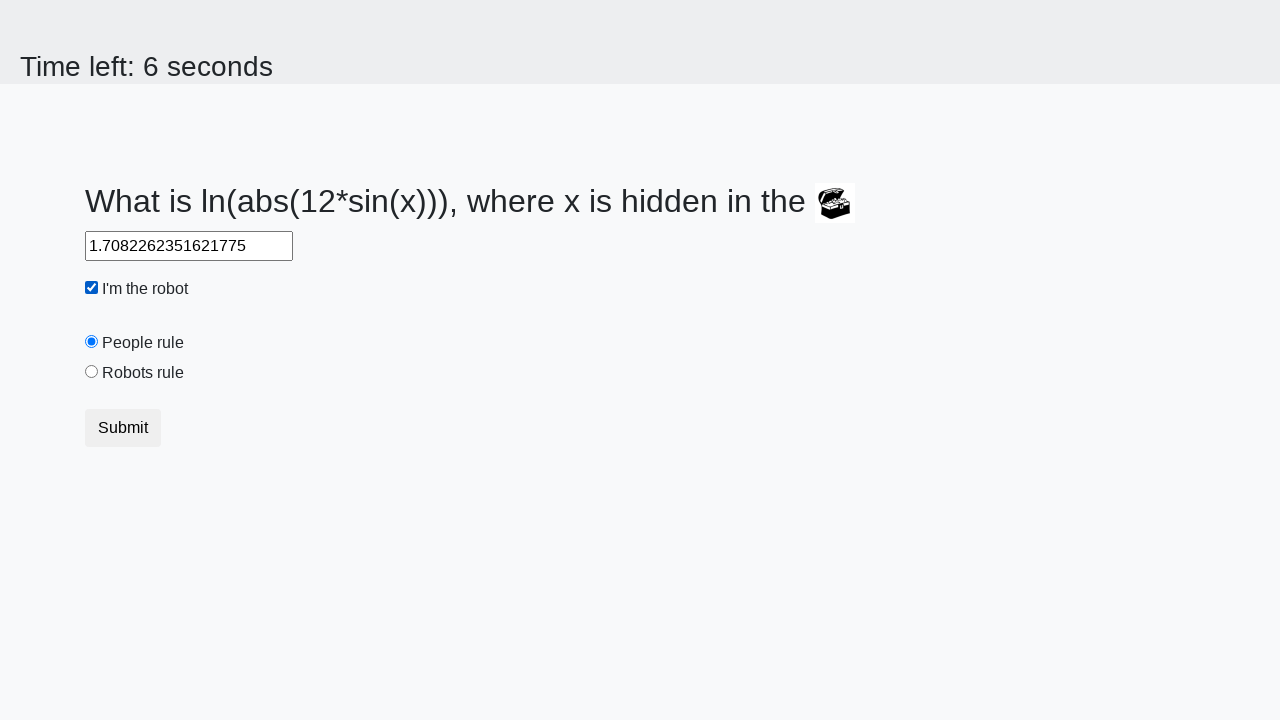

Selected the robots radio button at (92, 372) on [value='robots']
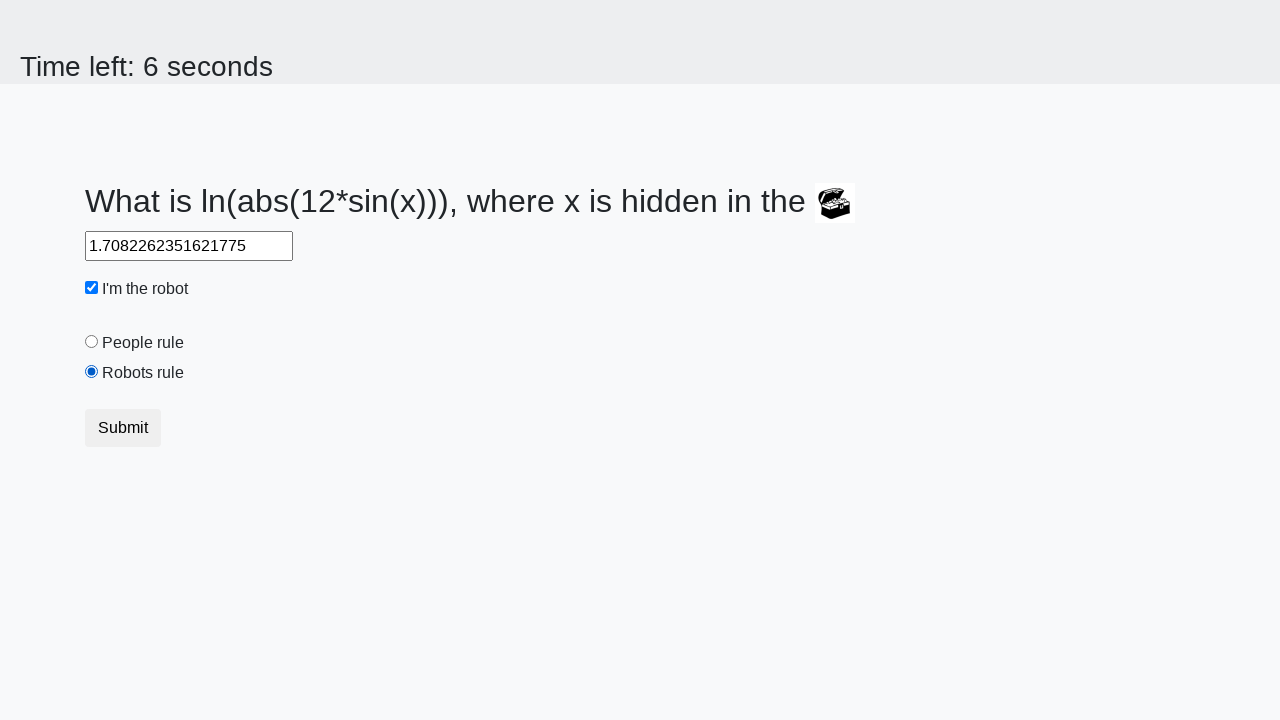

Clicked submit button to submit the form at (123, 428) on button.btn
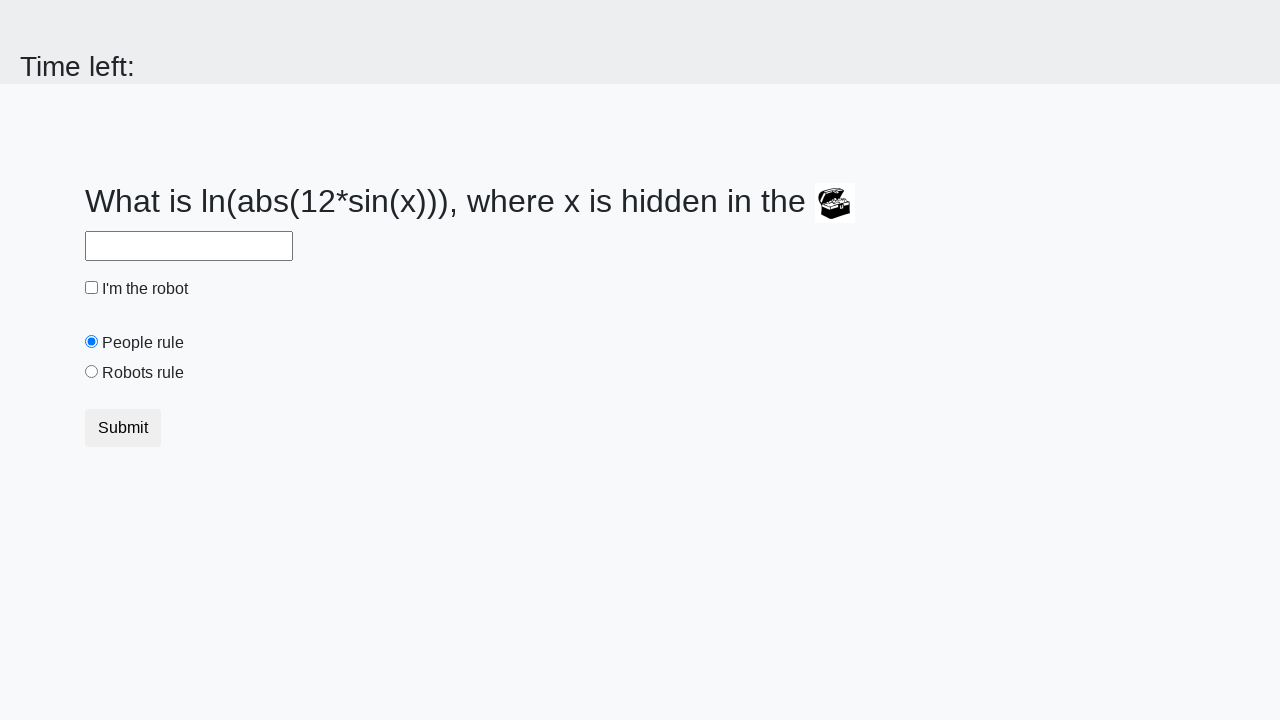

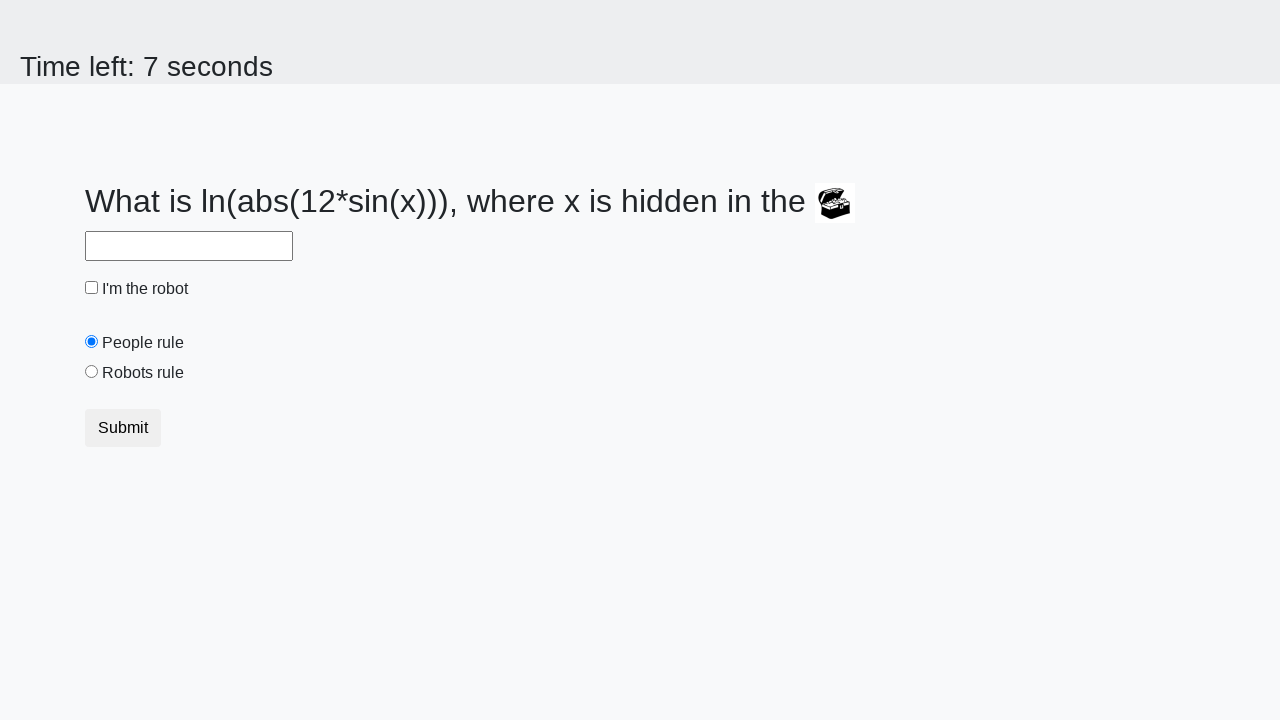